Tests adding a todo item to a sample todo application by typing text in the input field and pressing Enter

Starting URL: https://lambdatest.github.io/sample-todo-app/

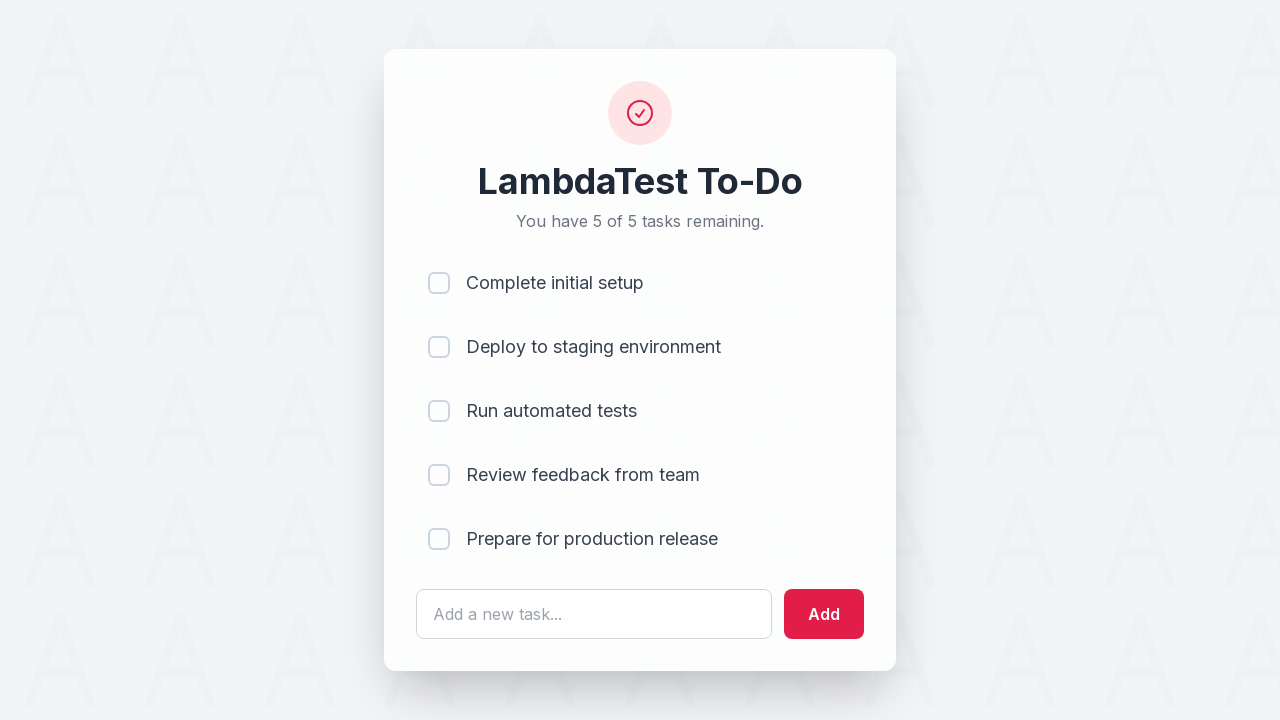

Filled todo input field with 'Learn JavaScript' on #sampletodotext
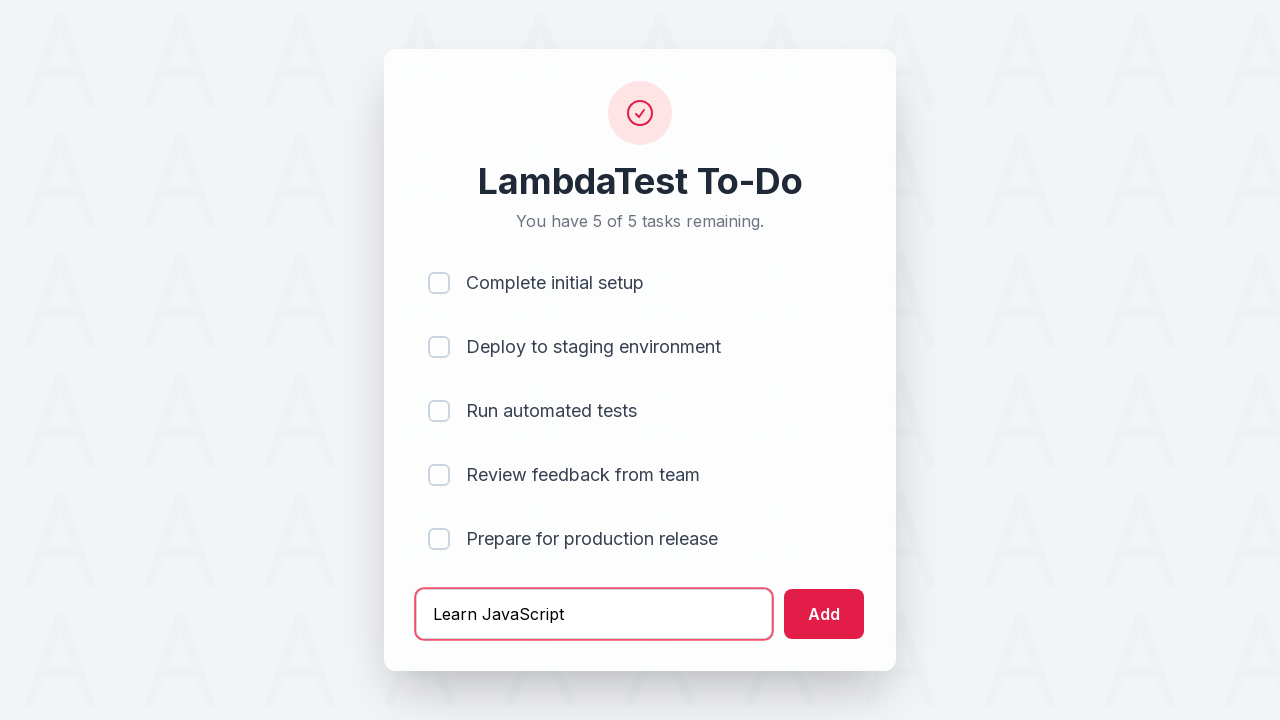

Pressed Enter to submit the todo item on #sampletodotext
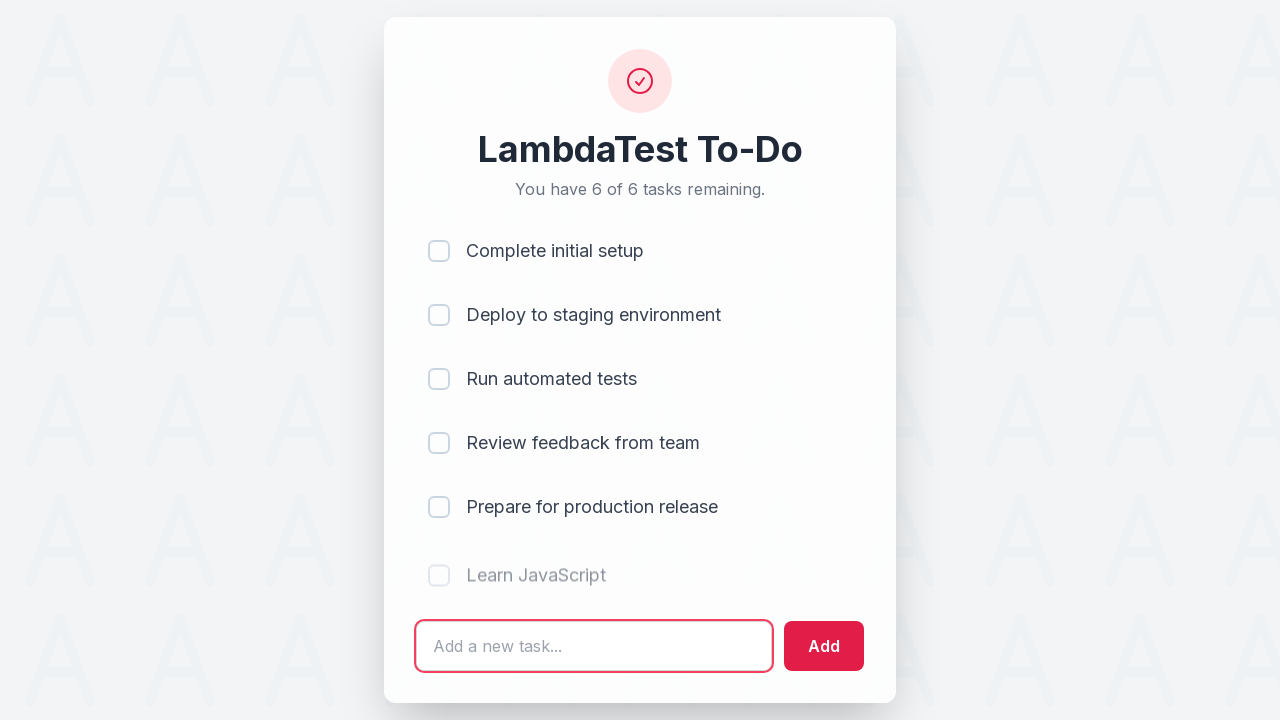

Todo item added successfully and last list item is now visible
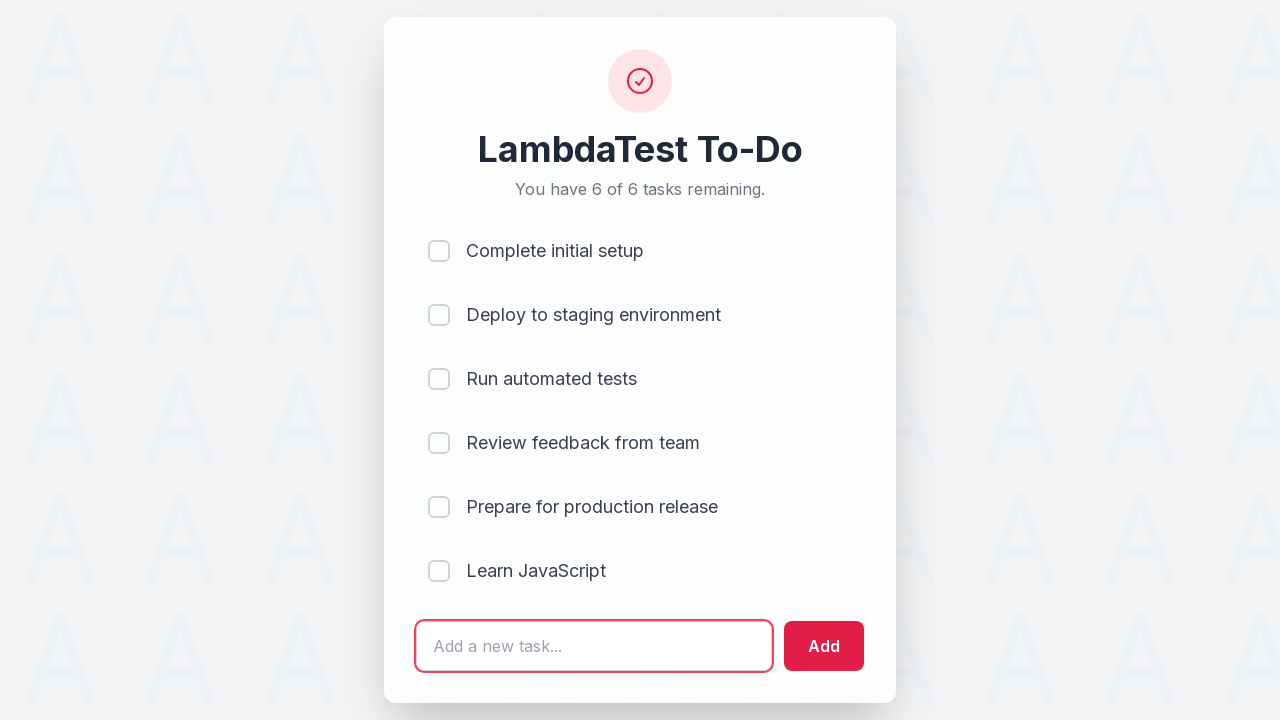

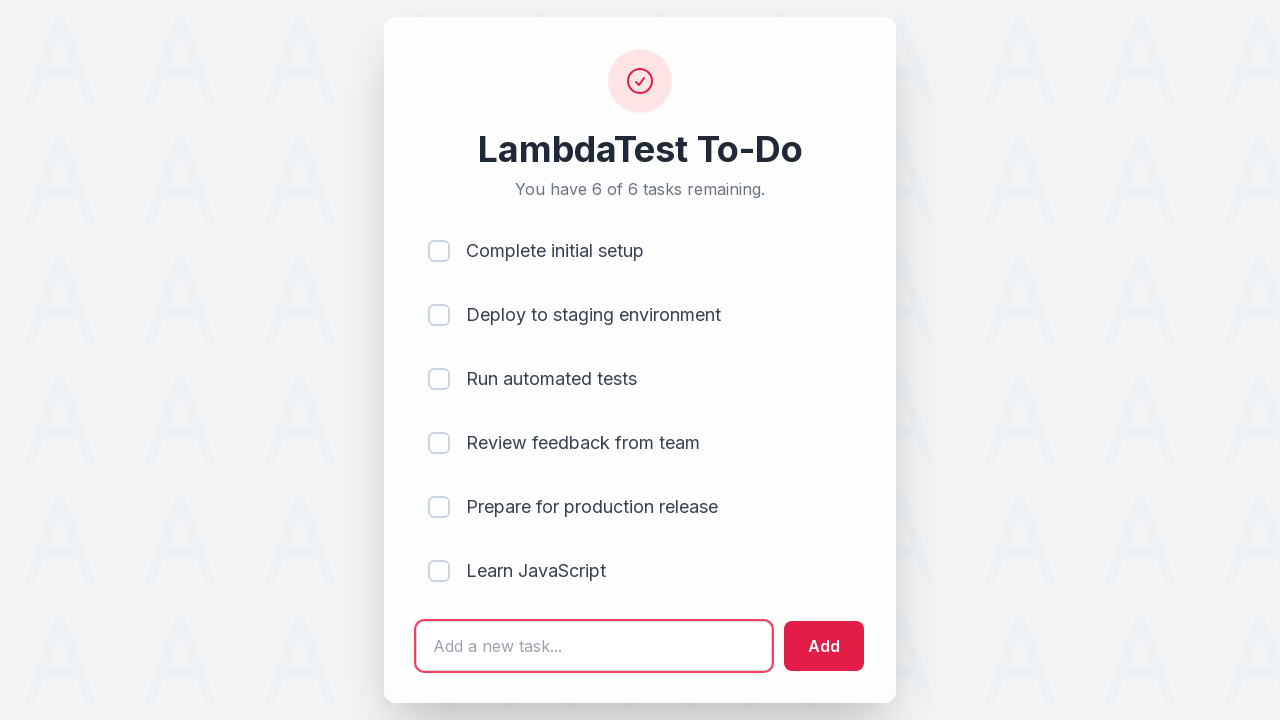